Tests file upload functionality by uploading a file through the file input element and verifying the success message is displayed.

Starting URL: https://the-internet.herokuapp.com/upload

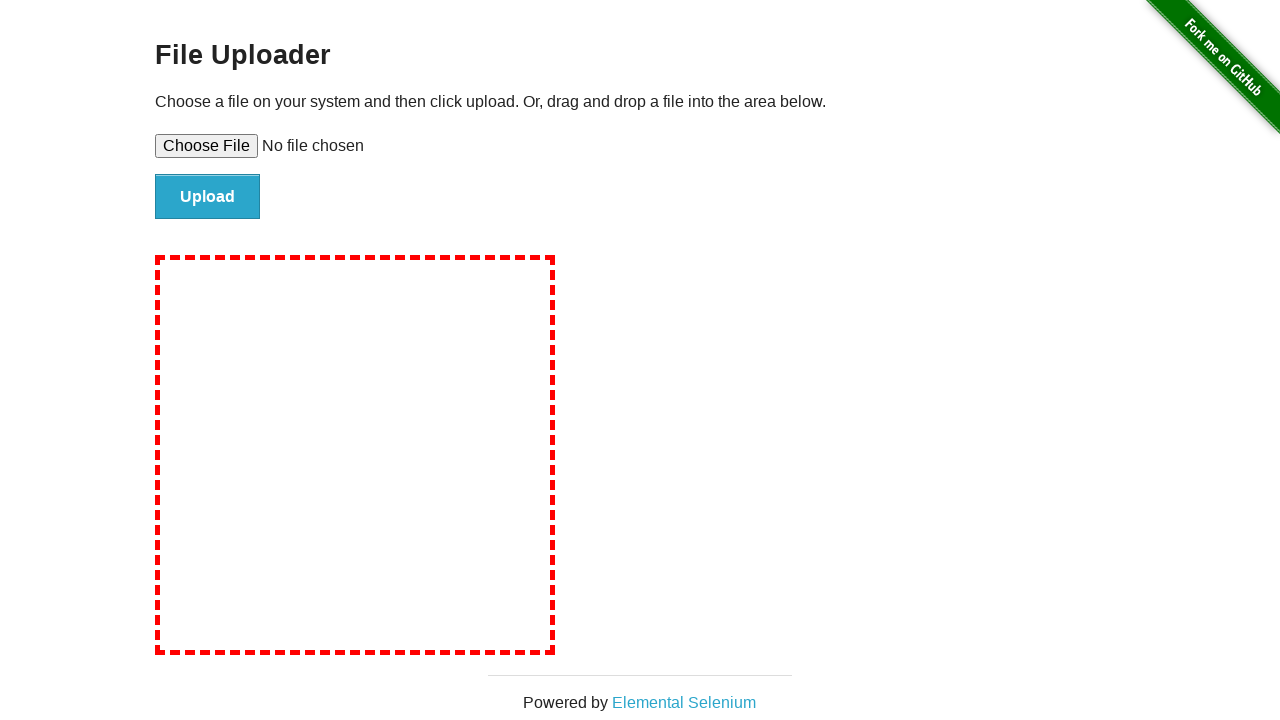

Created temporary test file with content for upload
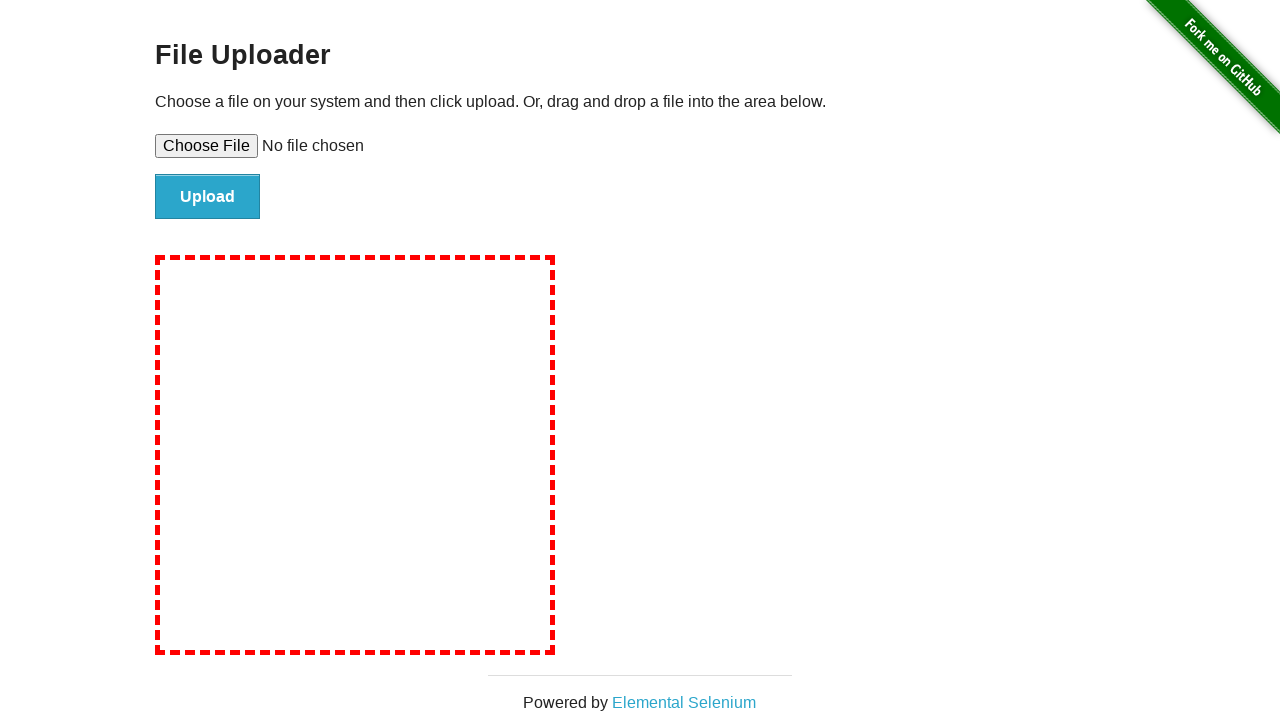

Set input file to temporary test file
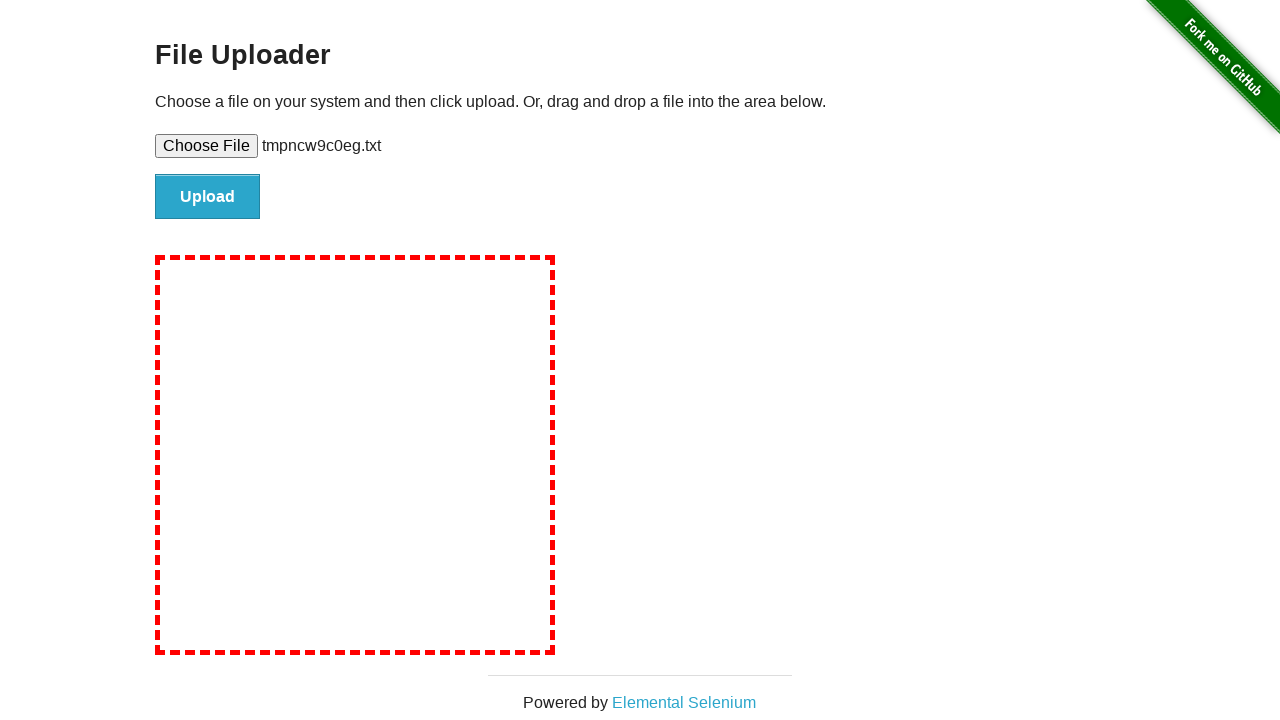

Clicked file submit button at (208, 197) on input#file-submit
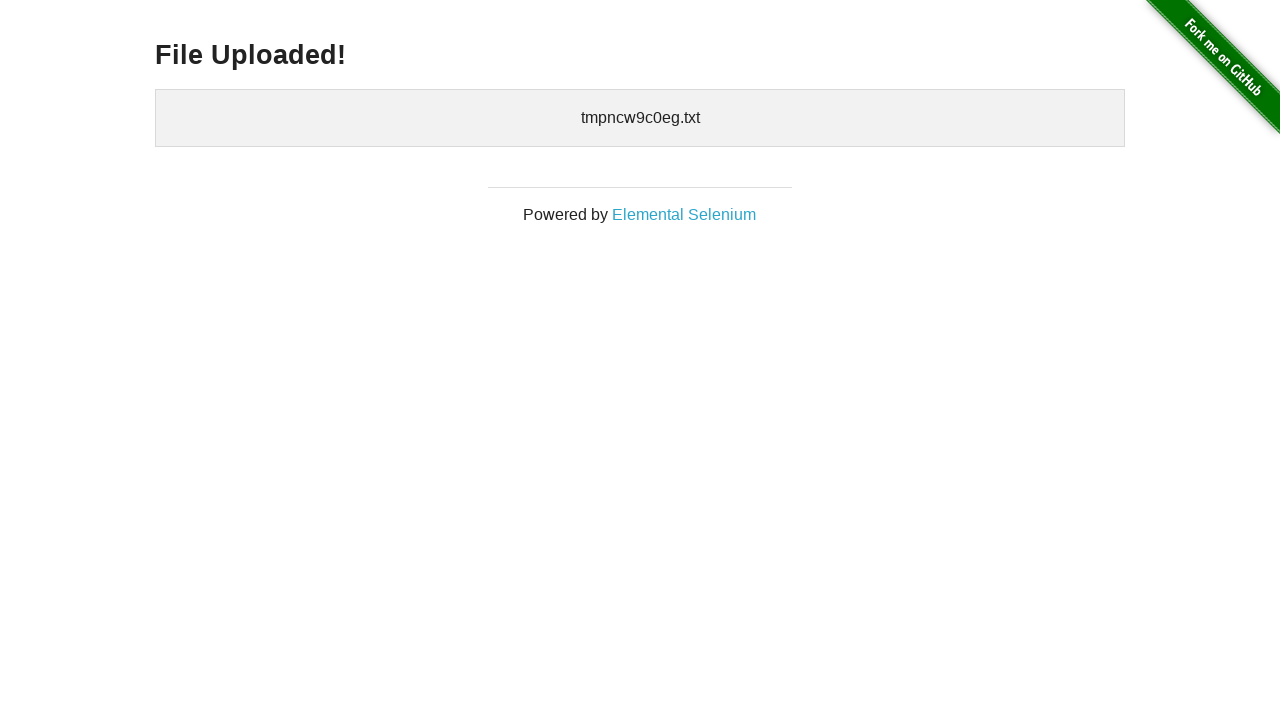

Verified success message 'File Uploaded!' is displayed
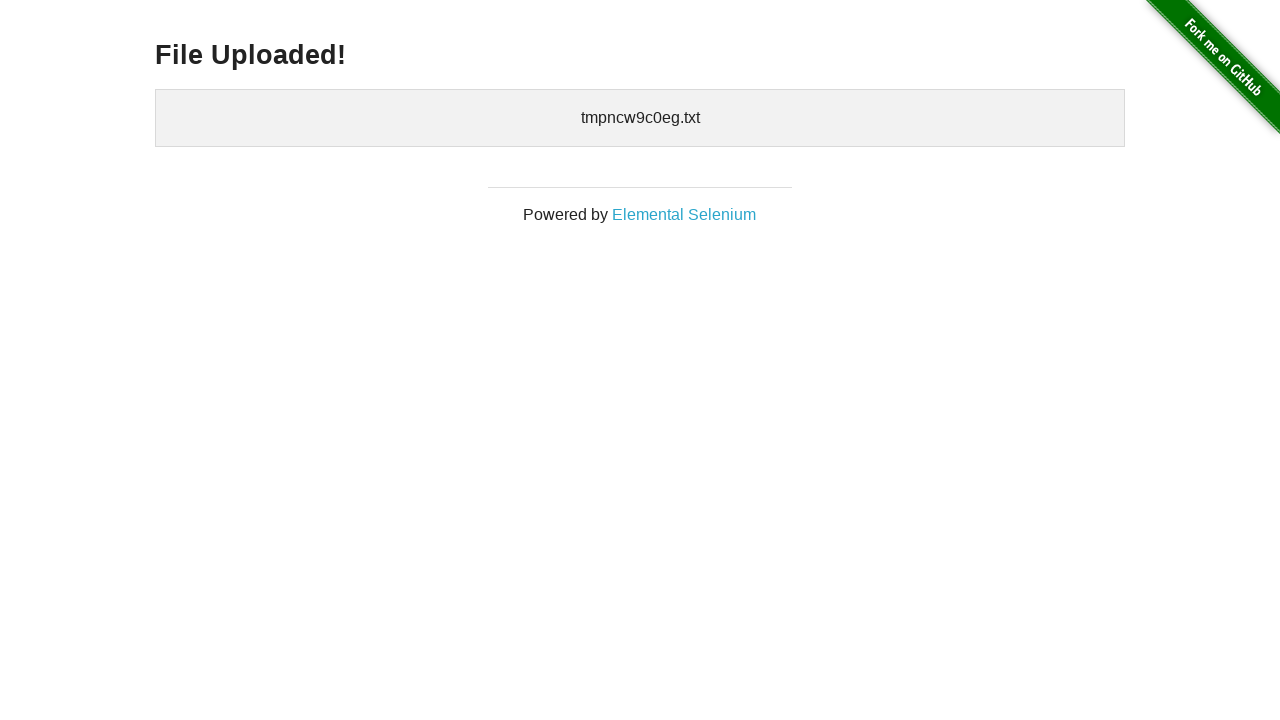

Cleaned up temporary test file
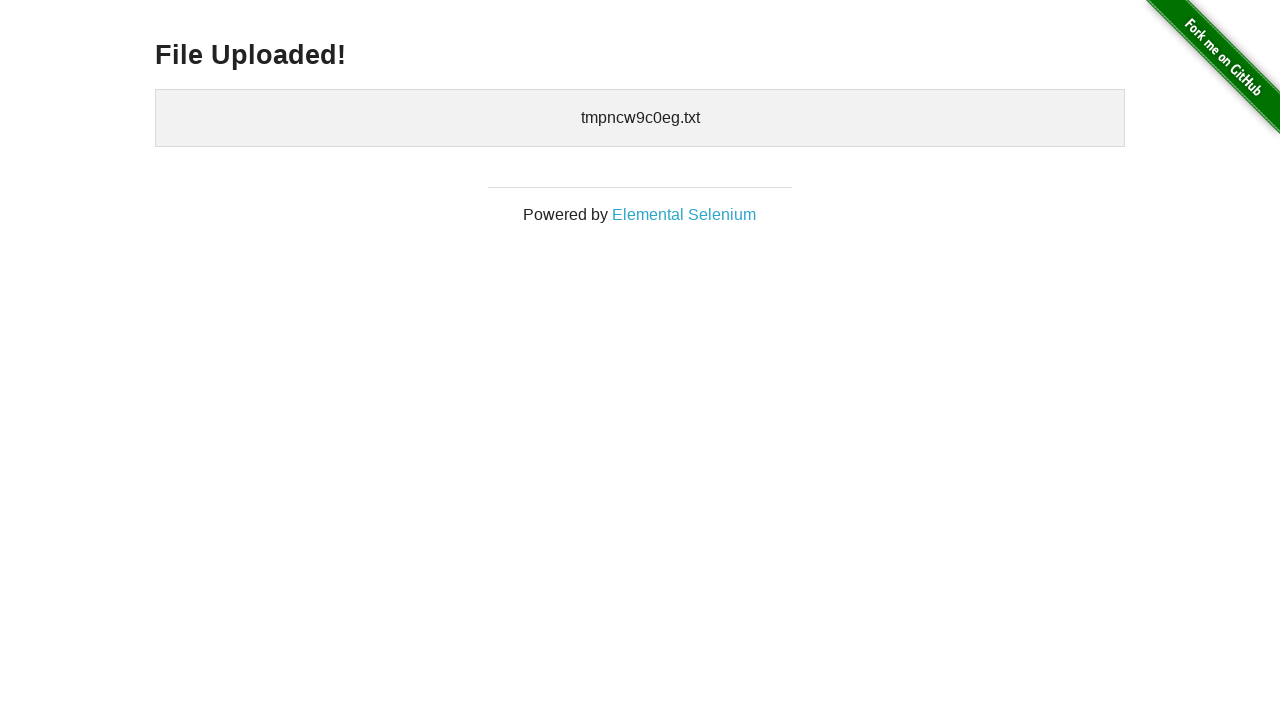

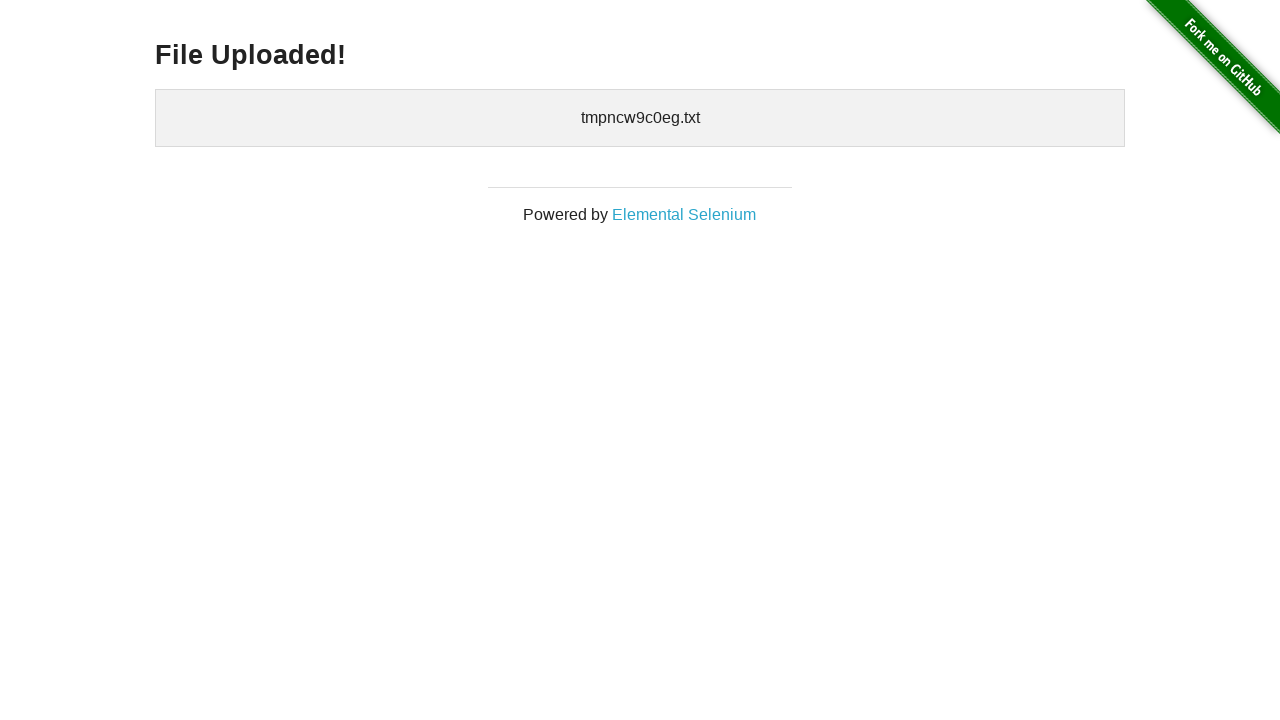